Tests scrolling to a specific element on the page by using scrollIntoViewIfNeeded on an h3 heading element.

Starting URL: https://www.tutorialspoint.com/selenium/practice/scroll-top.php

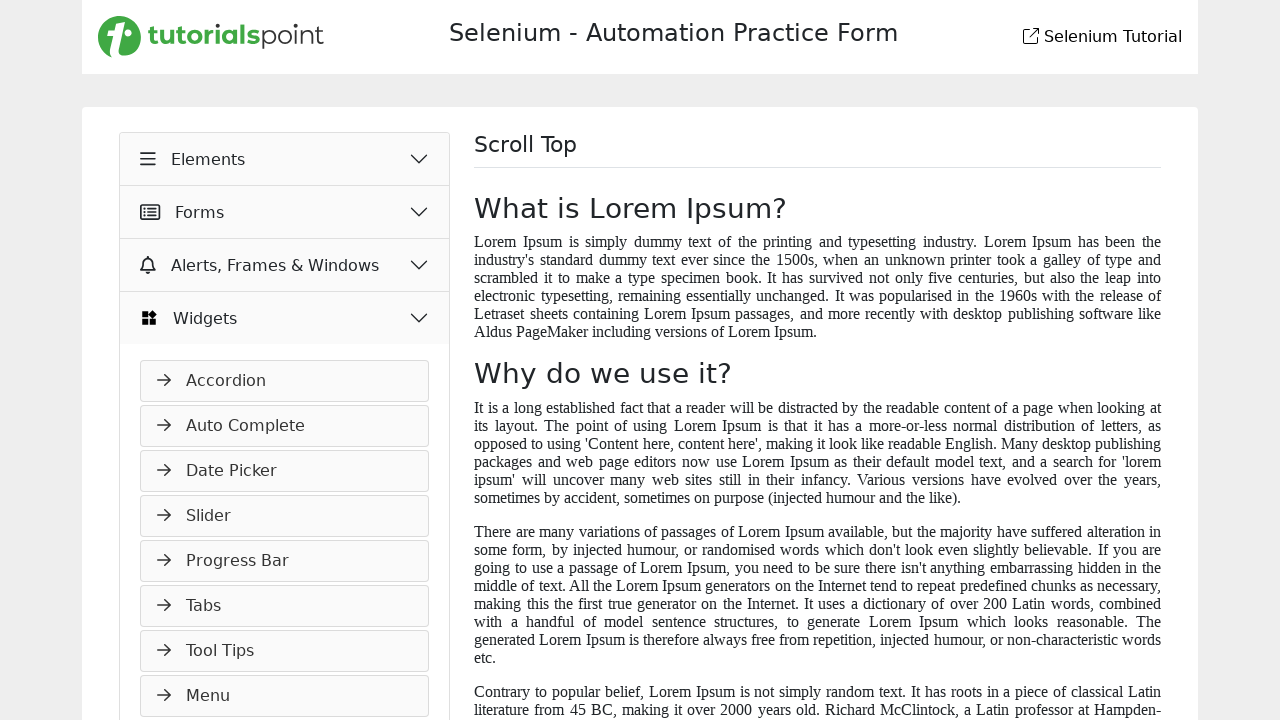

Waited for h3 heading 'Where can I get some?' to be available
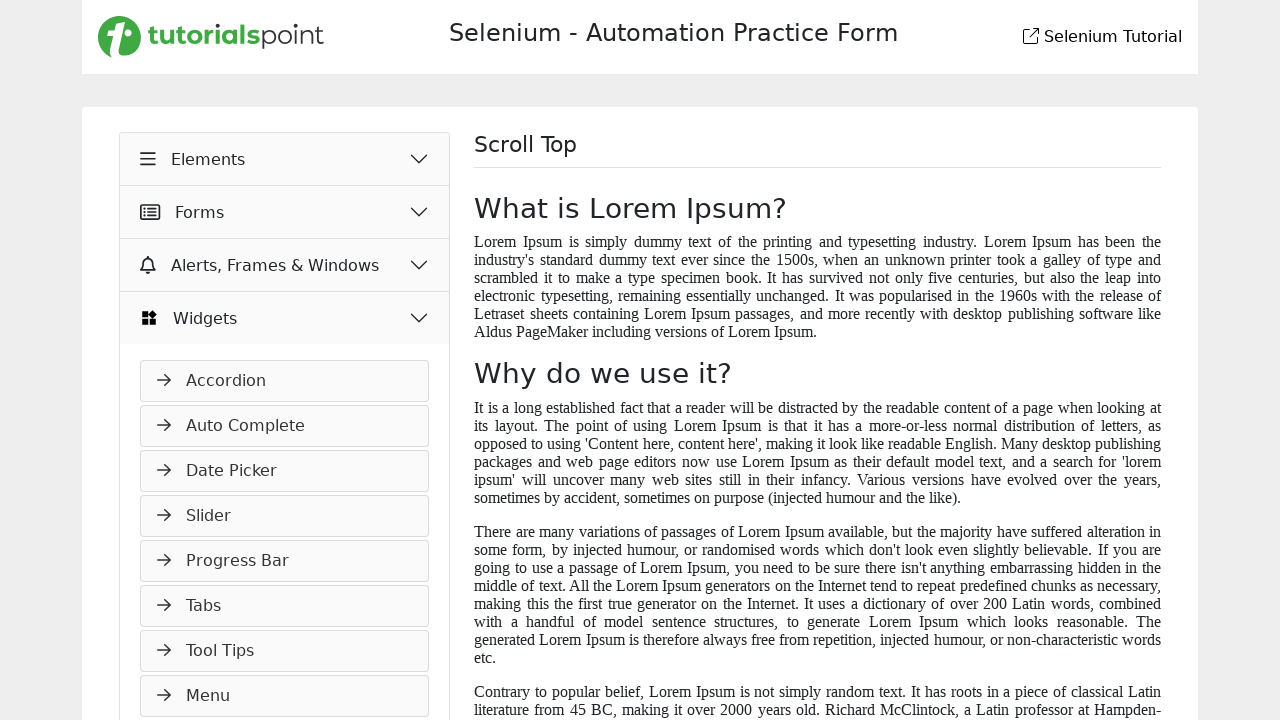

Scrolled to h3 heading 'Where can I get some?' using scrollIntoViewIfNeeded
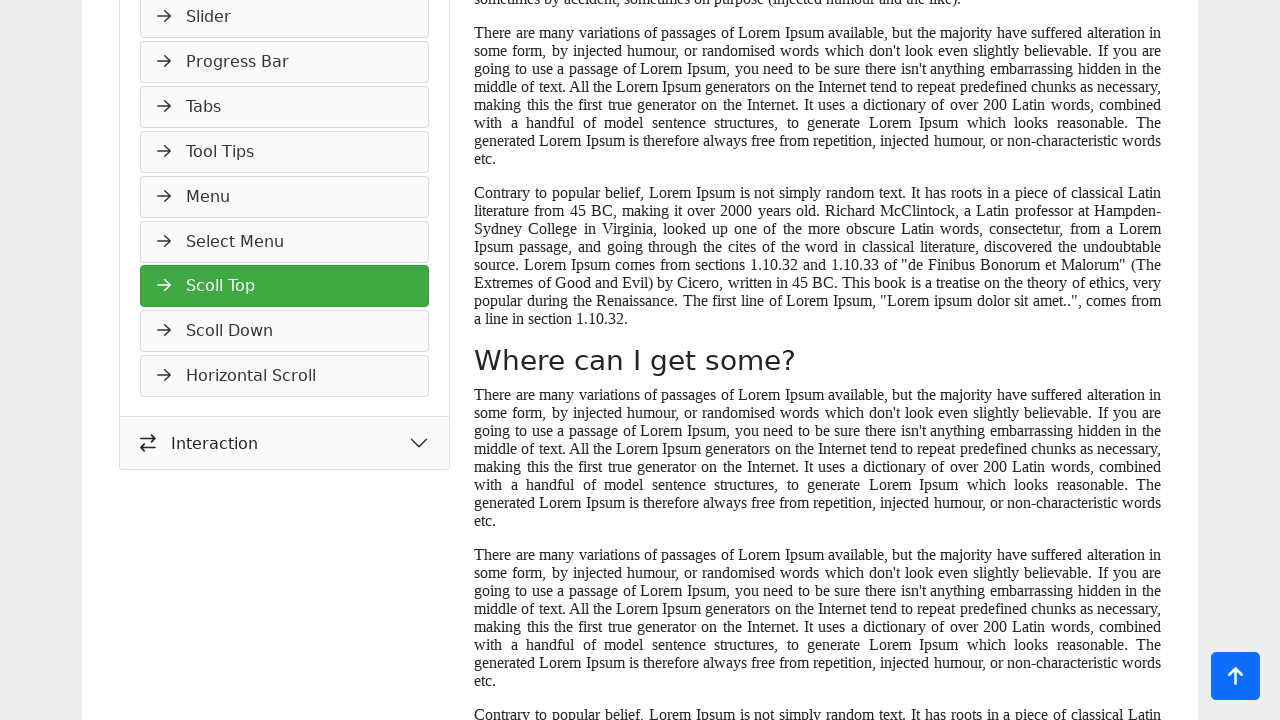

Waited 1000ms to observe the scroll effect
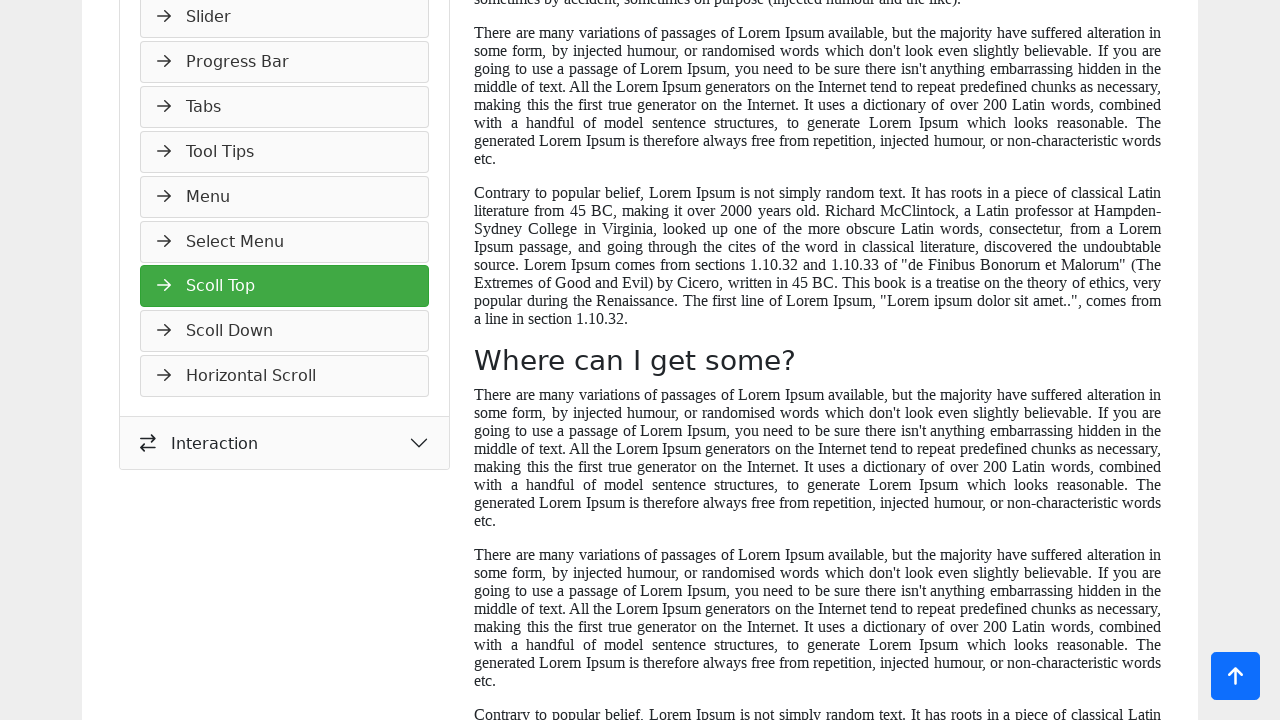

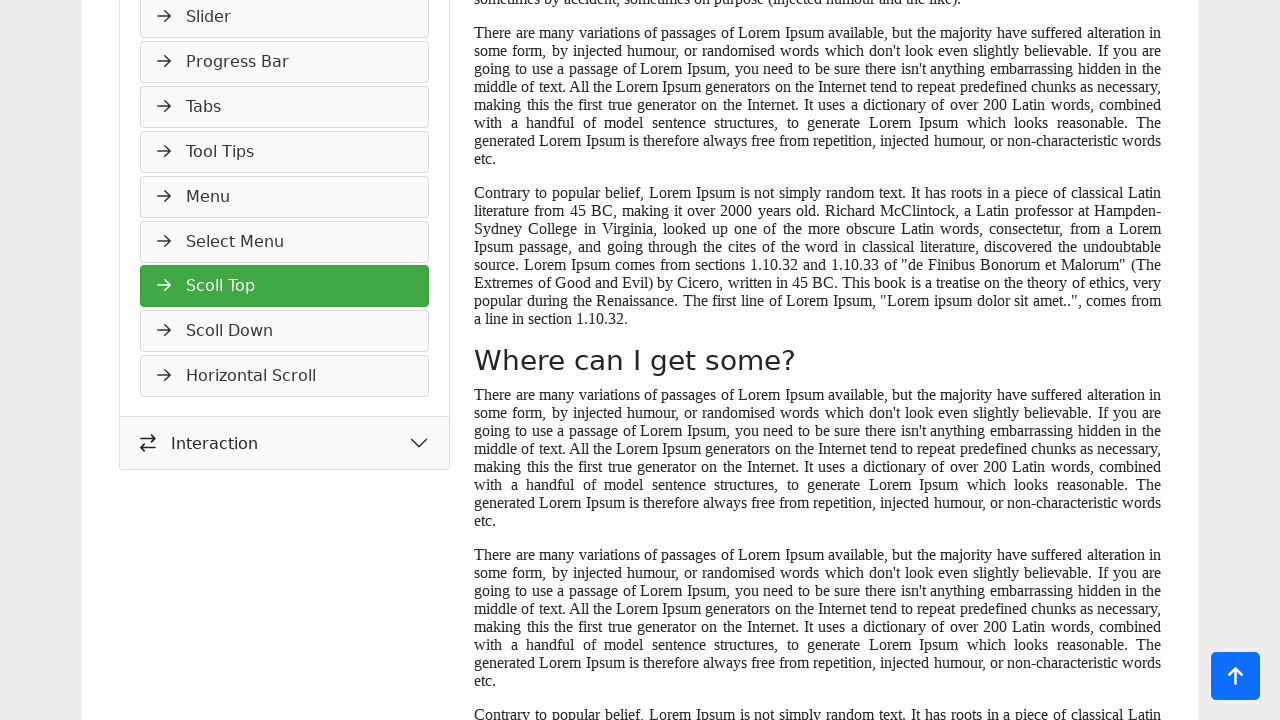